Navigates to context menu page, right-clicks on the hot spot, and handles the resulting alert

Starting URL: https://the-internet.herokuapp.com

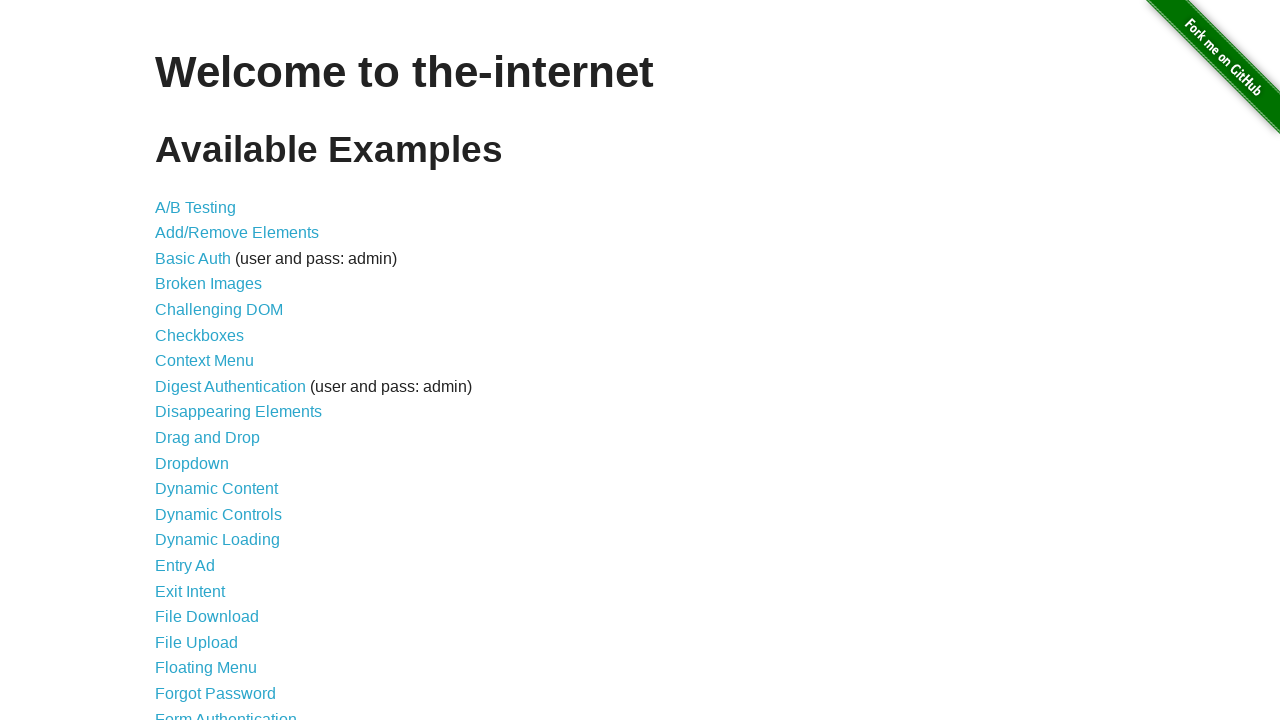

Clicked on Context Menu link at (204, 361) on text=Context Menu
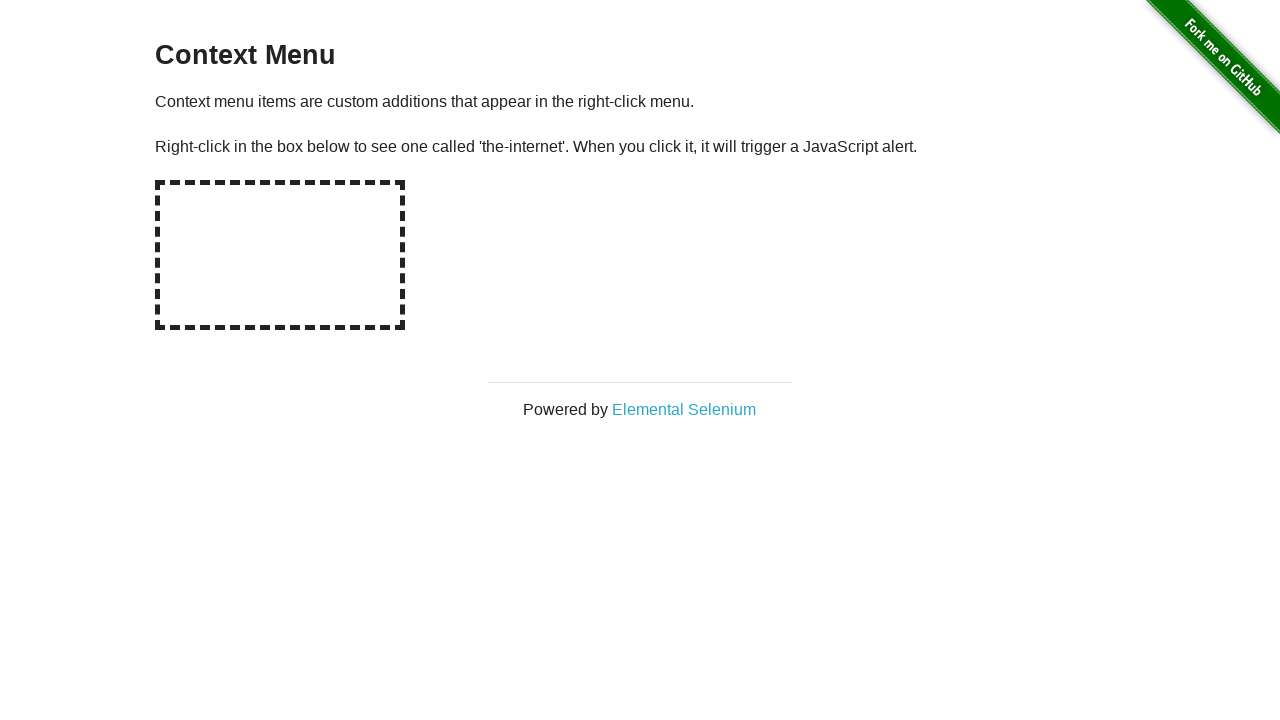

Navigated to context menu page
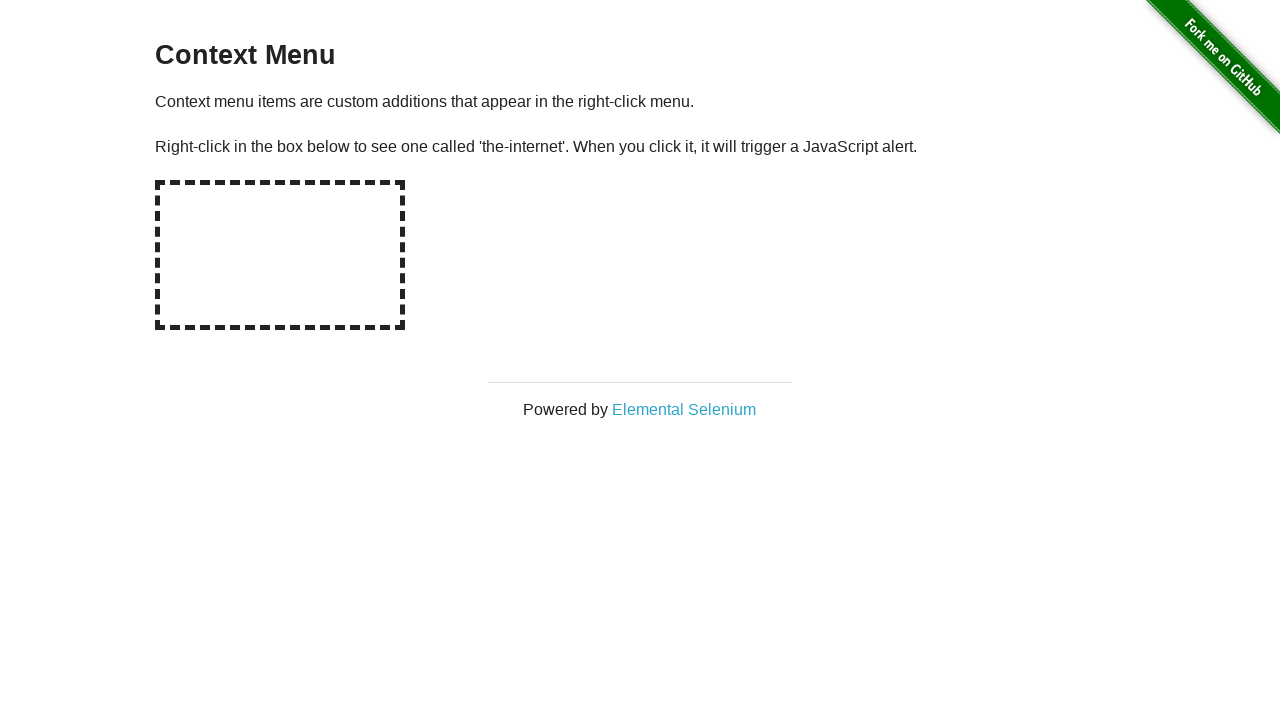

Verified page heading is 'Context Menu'
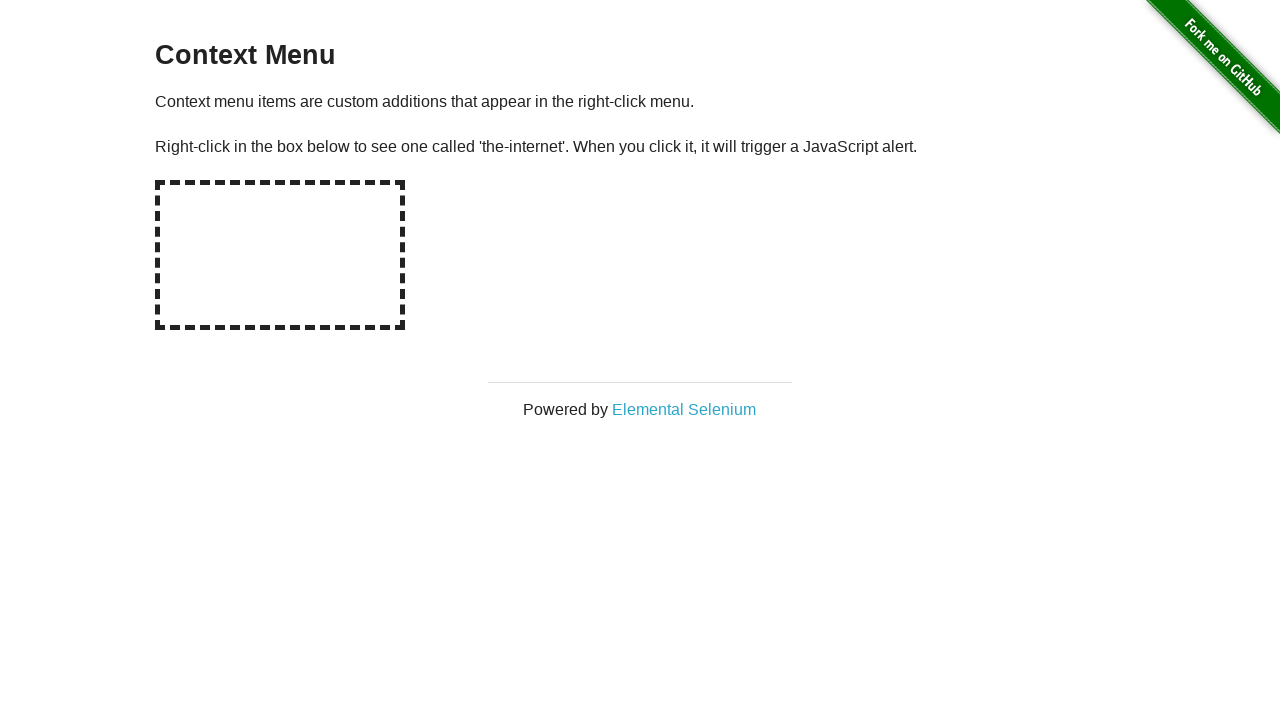

Right-clicked on the hot spot element at (280, 255) on #hot-spot
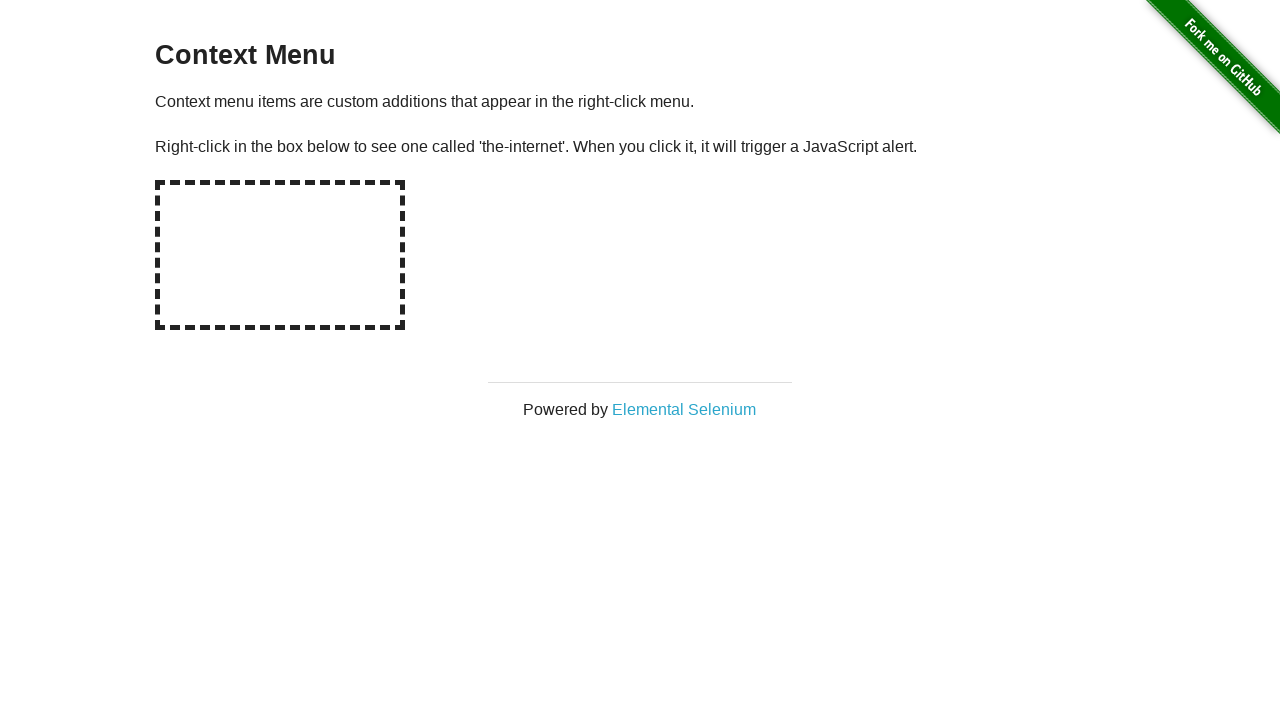

Set up dialog handler to accept alerts
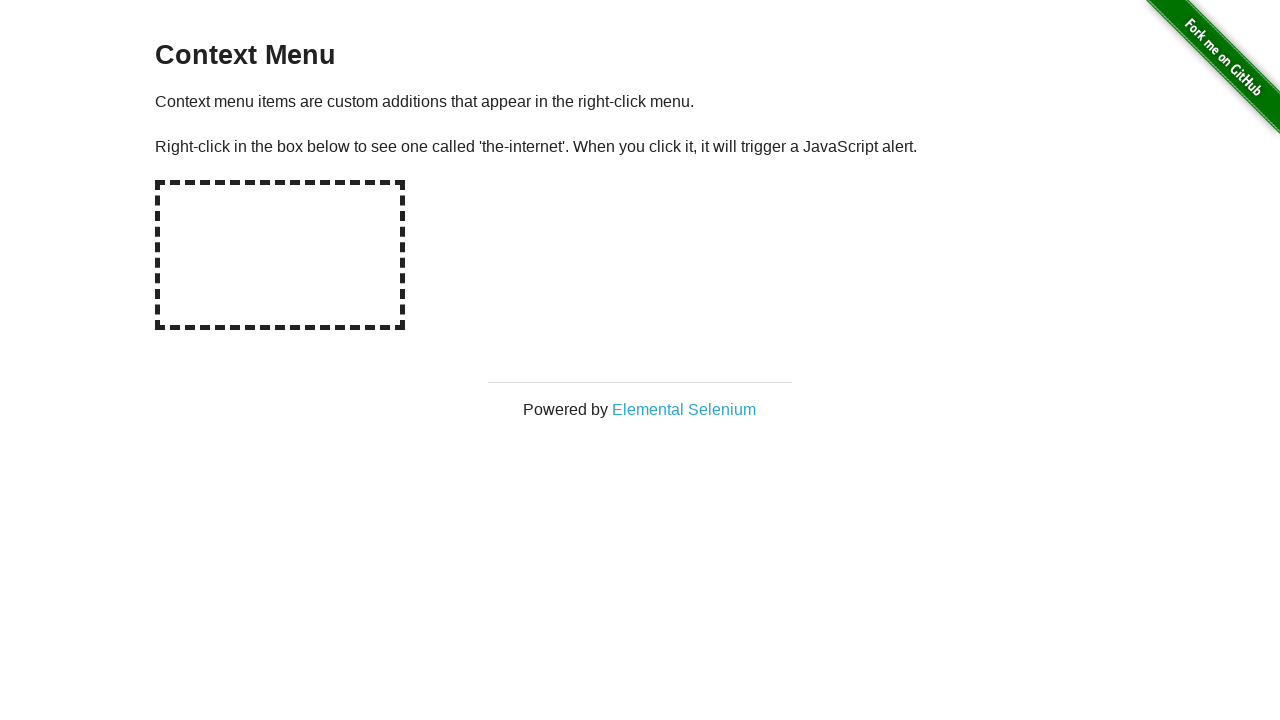

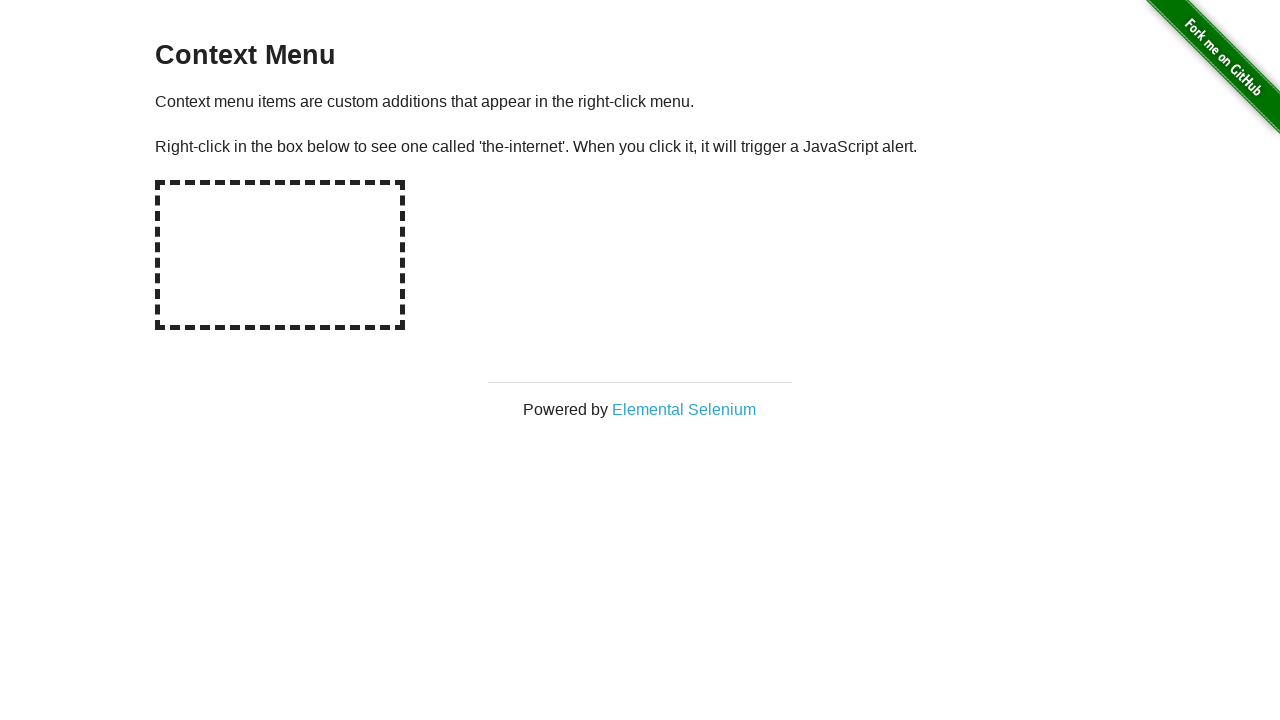